Tests the checkout flow on an e-commerce practice site by searching for products, adding a specific item (Cashews) to cart, and proceeding through checkout to place an order.

Starting URL: https://rahulshettyacademy.com/seleniumPractise/#/

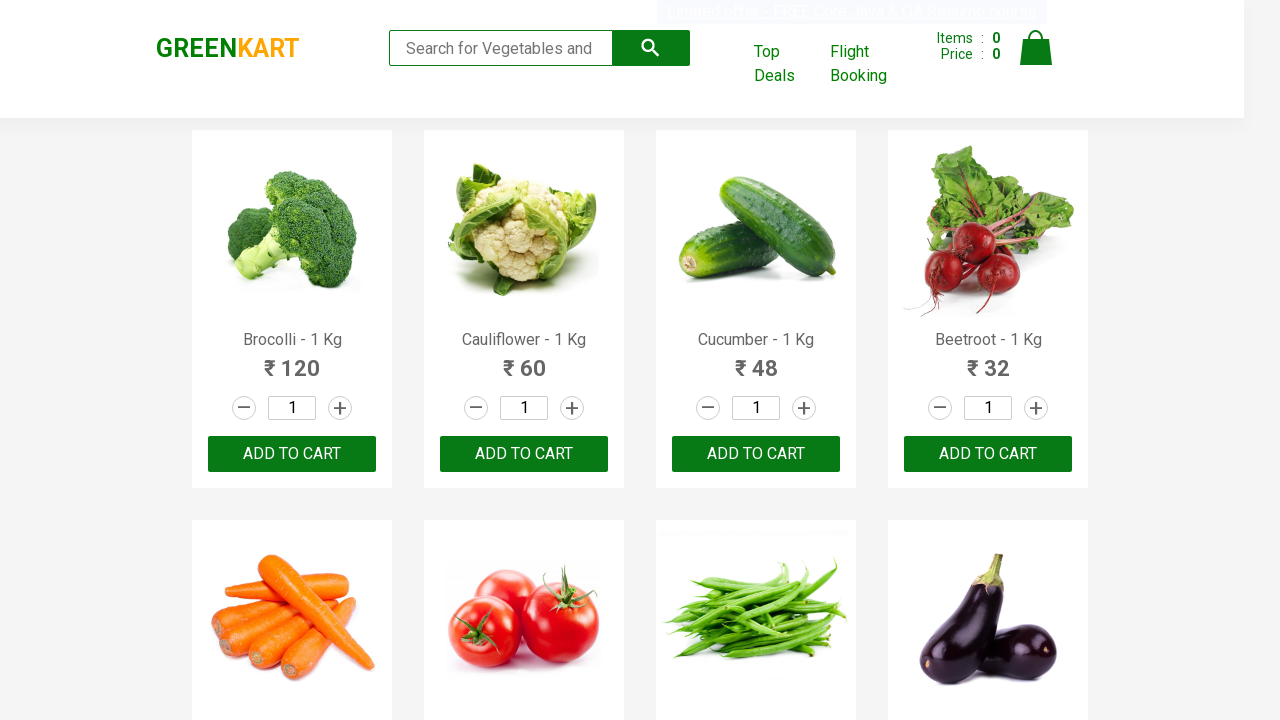

Filled search form with 'ca' to find Cashews on .search-form input
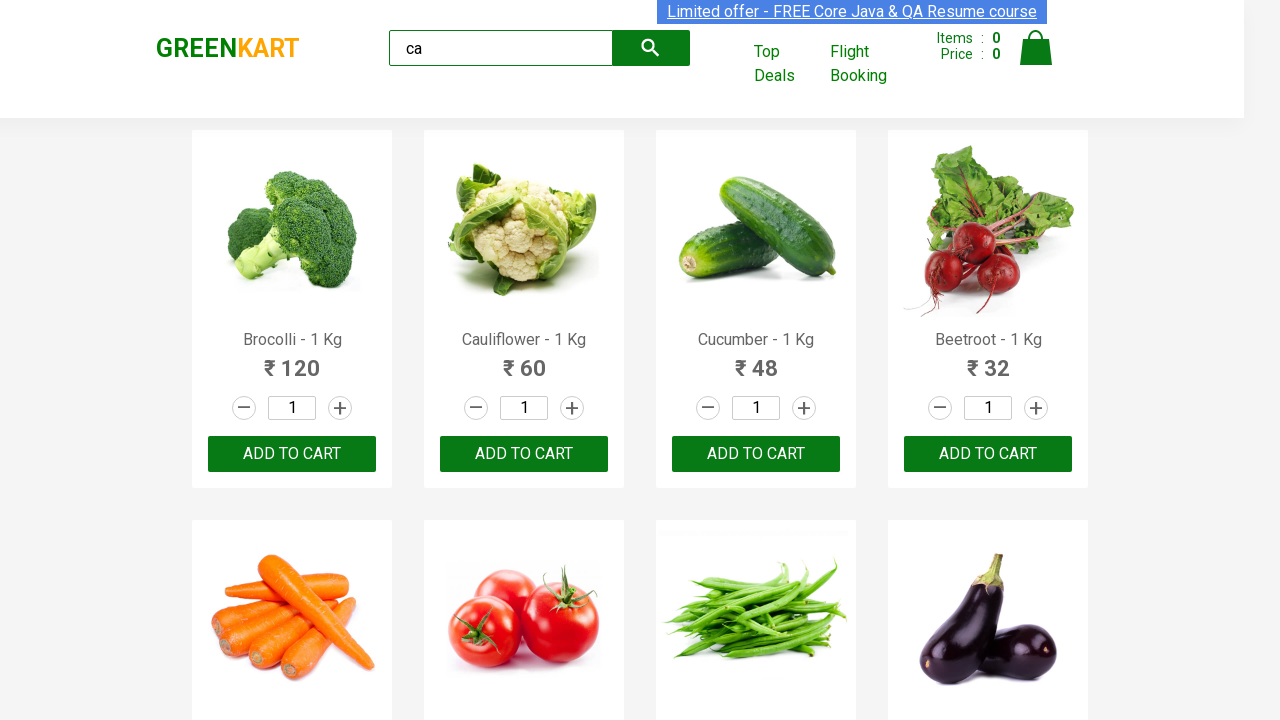

Products loaded after search
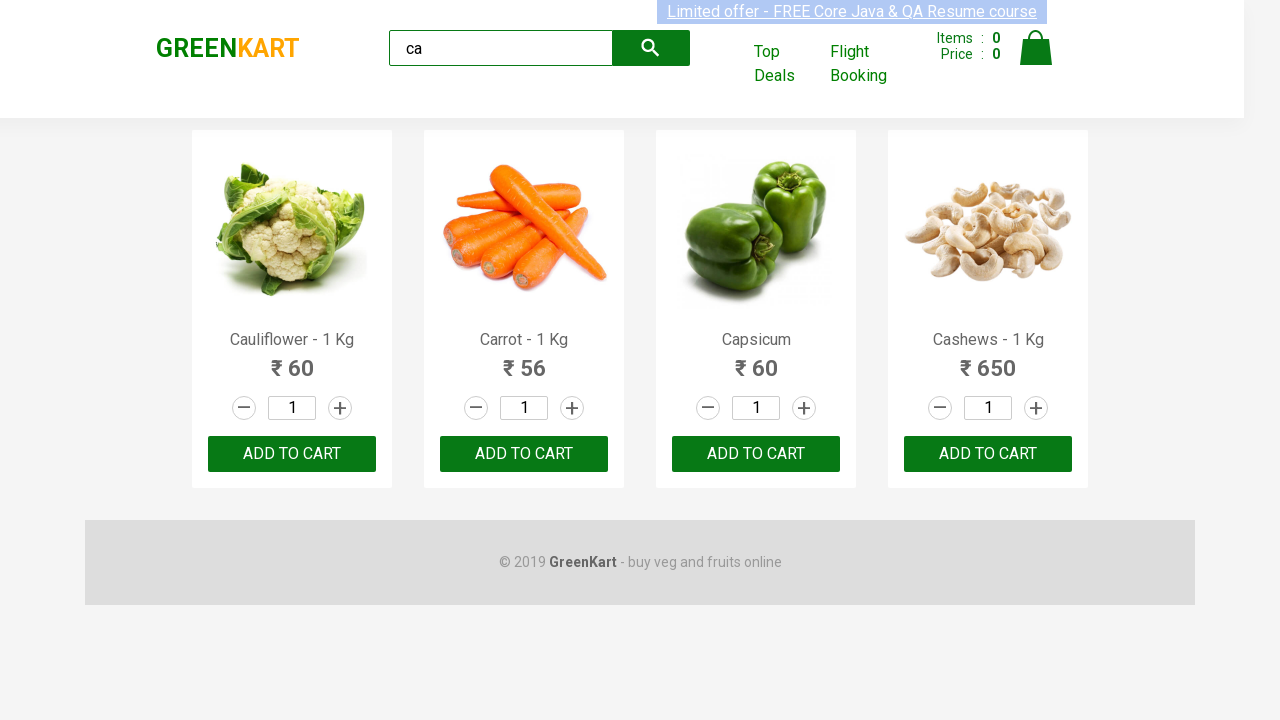

Retrieved list of products
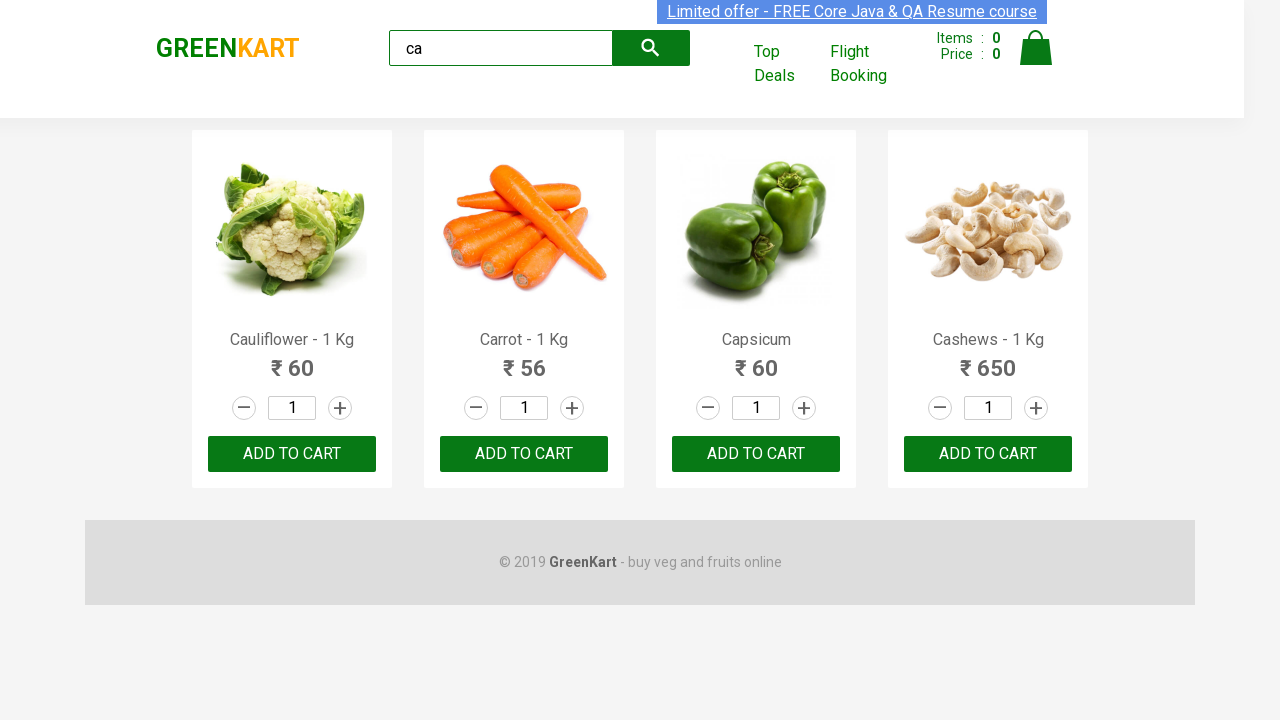

Clicked Add to Cart for Cashews product at (988, 454) on .products .product >> nth=3 >> button
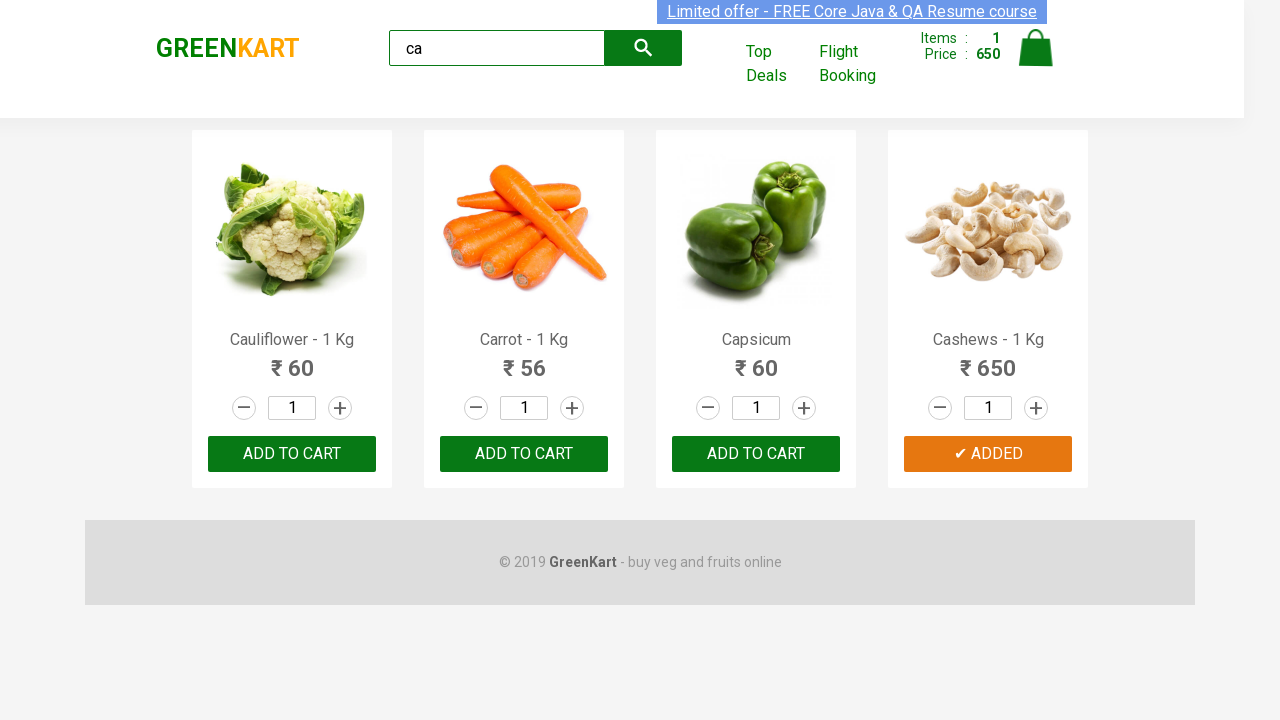

Clicked cart icon to view cart at (1036, 59) on a.cart-icon
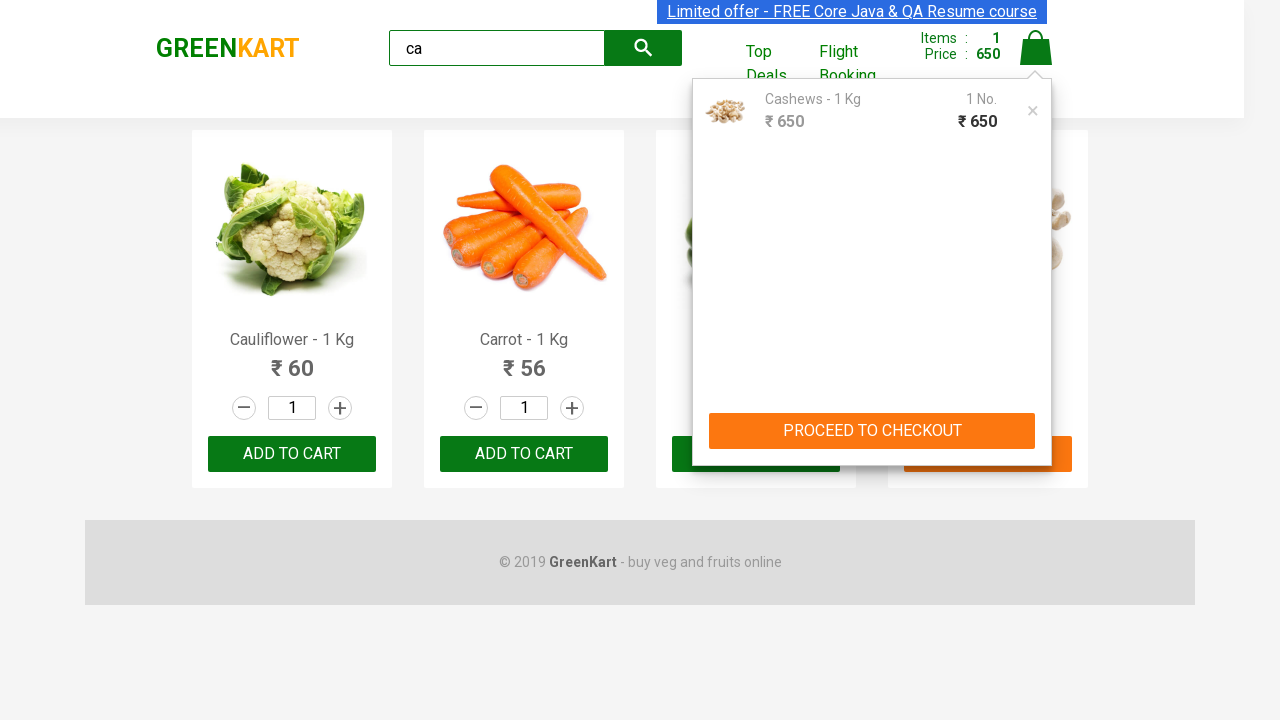

Clicked PROCEED TO CHECKOUT button at (872, 431) on .action-block button:has-text("PROCEED TO CHECKOUT")
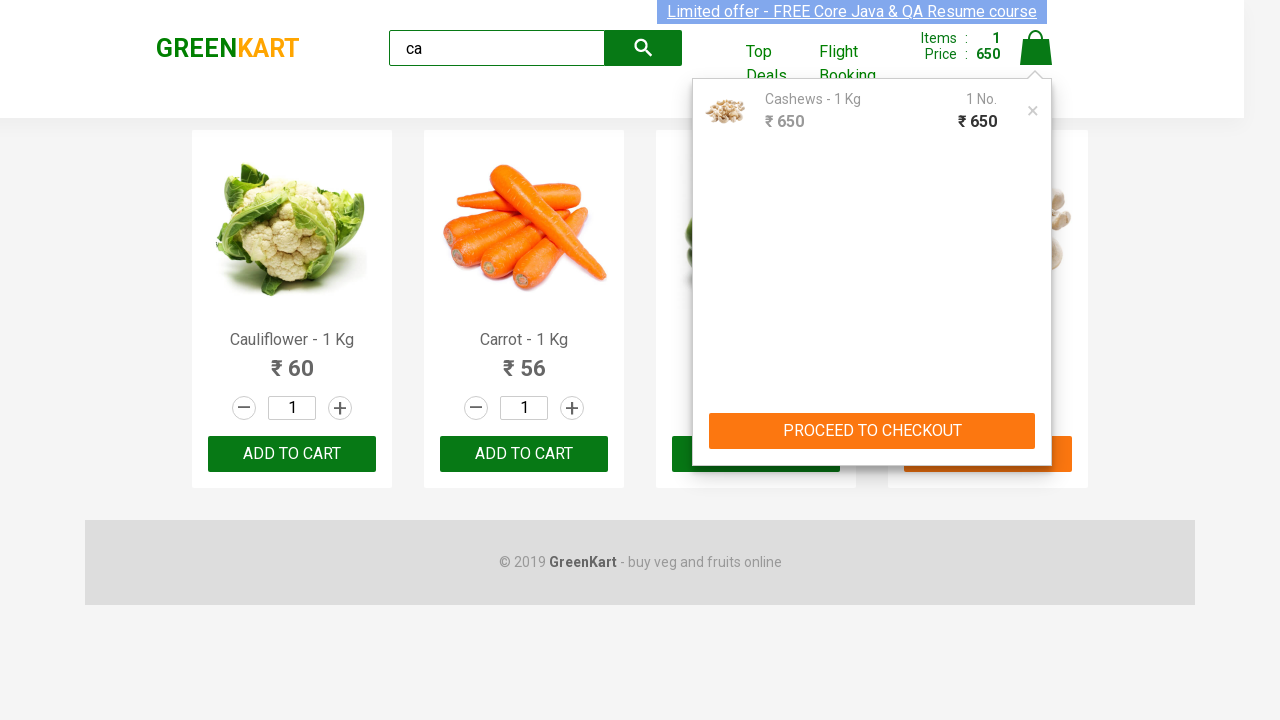

Clicked Place Order button to complete checkout at (1036, 420) on button:has-text("Place Order")
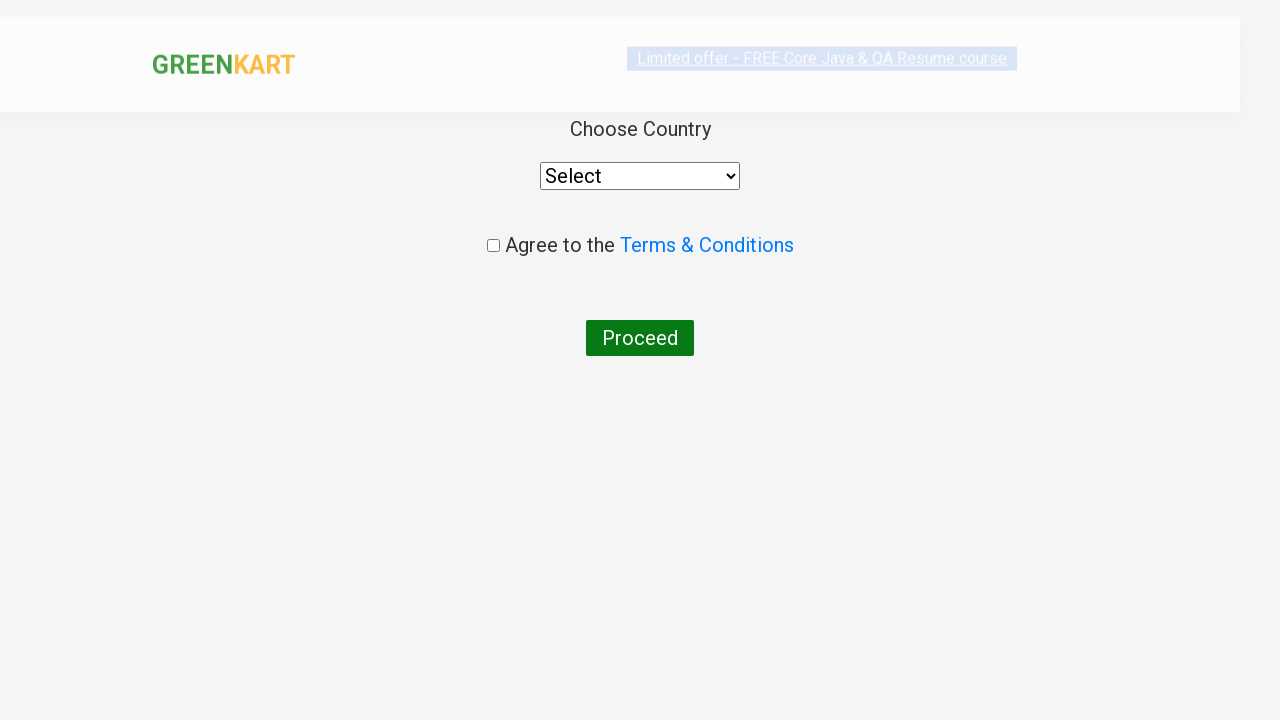

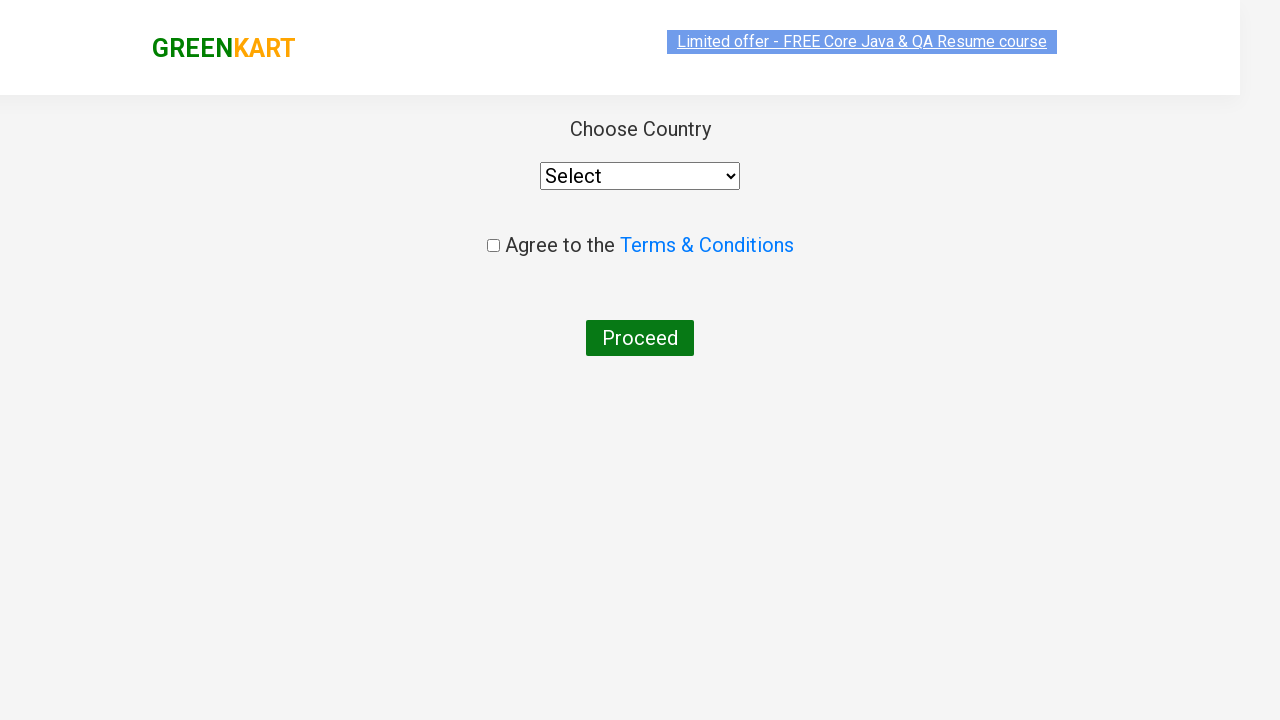